Tests file download functionality by navigating to a download page and clicking the first download link to verify files can be downloaded.

Starting URL: https://the-internet.herokuapp.com/download

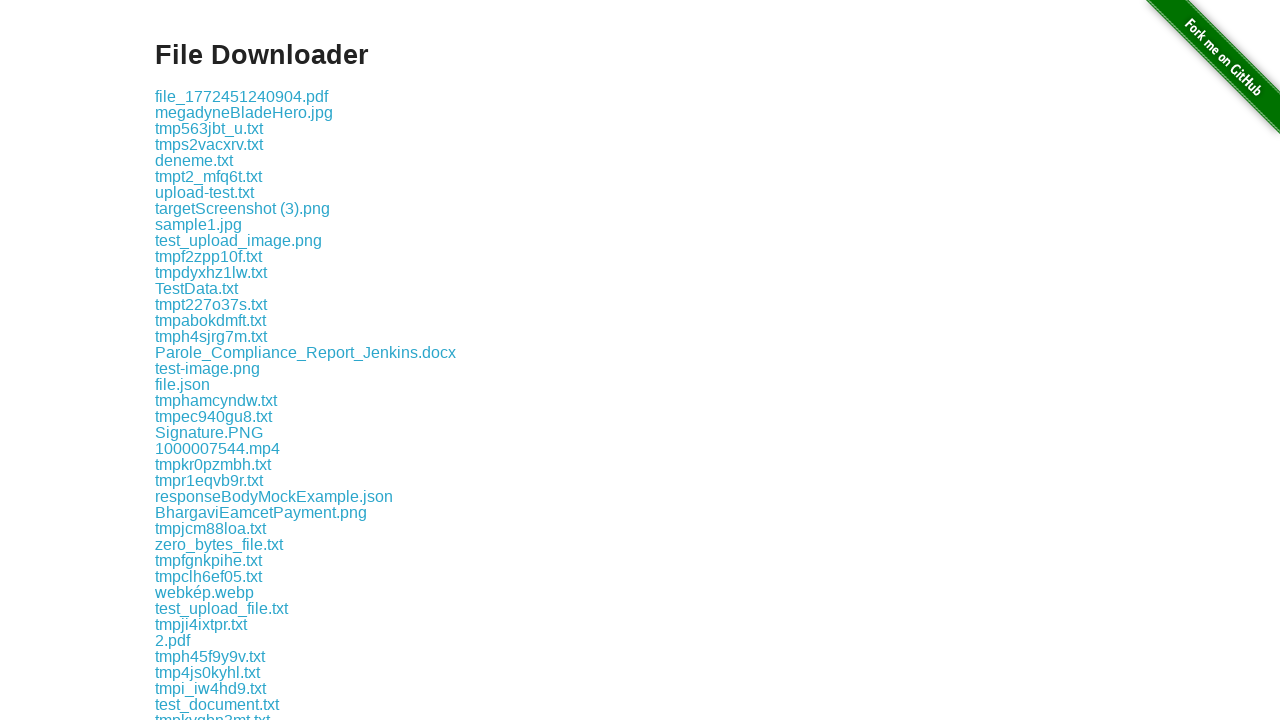

Clicked the first download link at (242, 96) on .example a
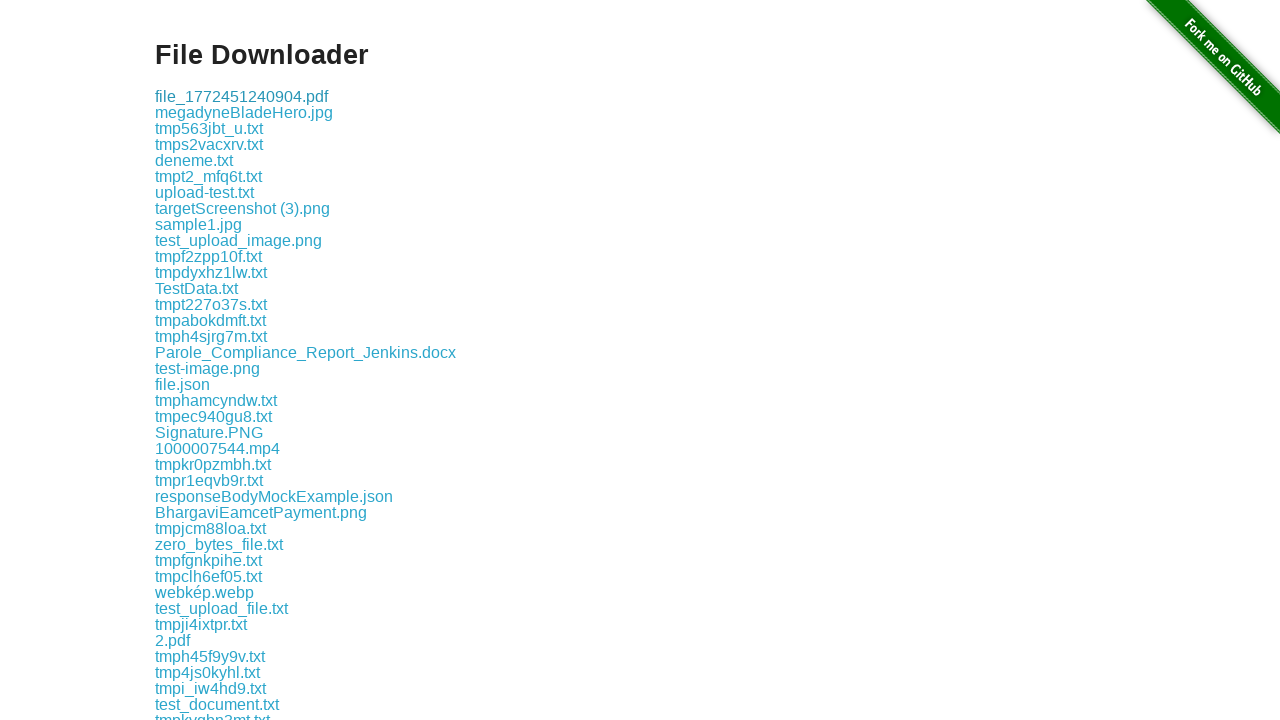

Waited for download to complete
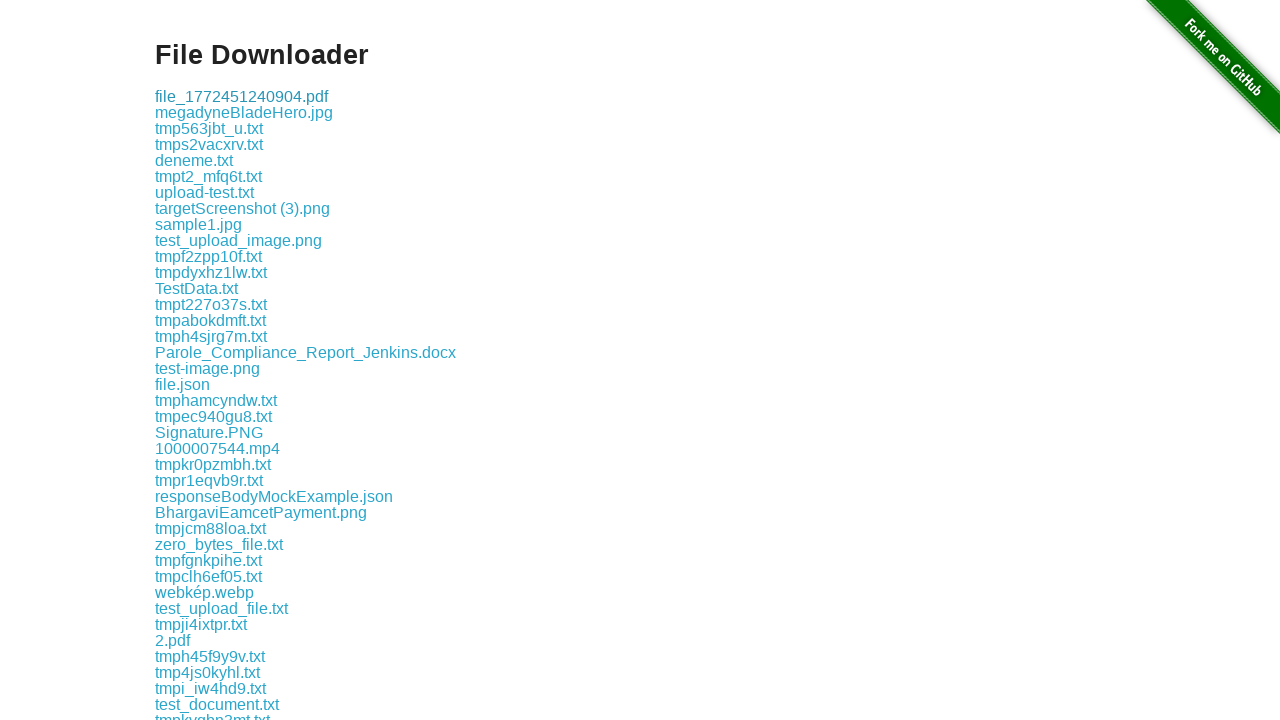

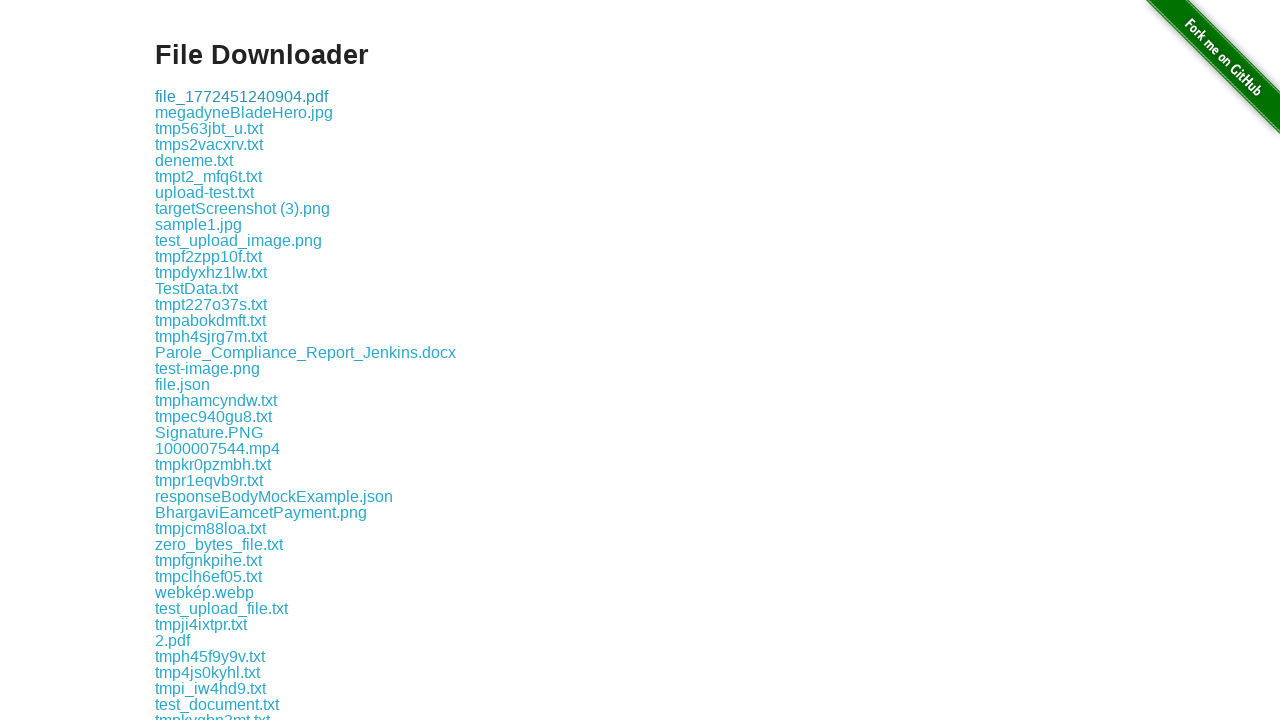